Tests adding a new todo item to a sample todo application by entering text in the input field and pressing Enter, then verifying the todo was added successfully

Starting URL: https://lambdatest.github.io/sample-todo-app/

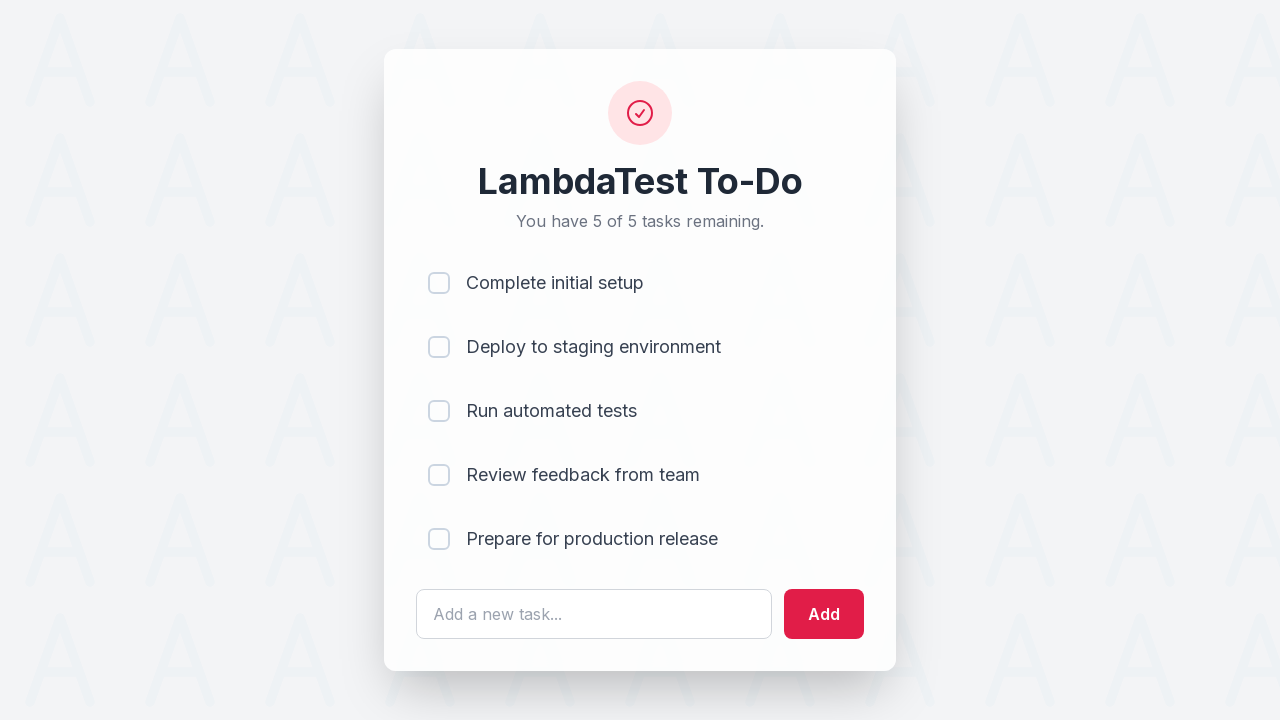

Filled todo input field with 'Learn Playwright Testing' on #sampletodotext
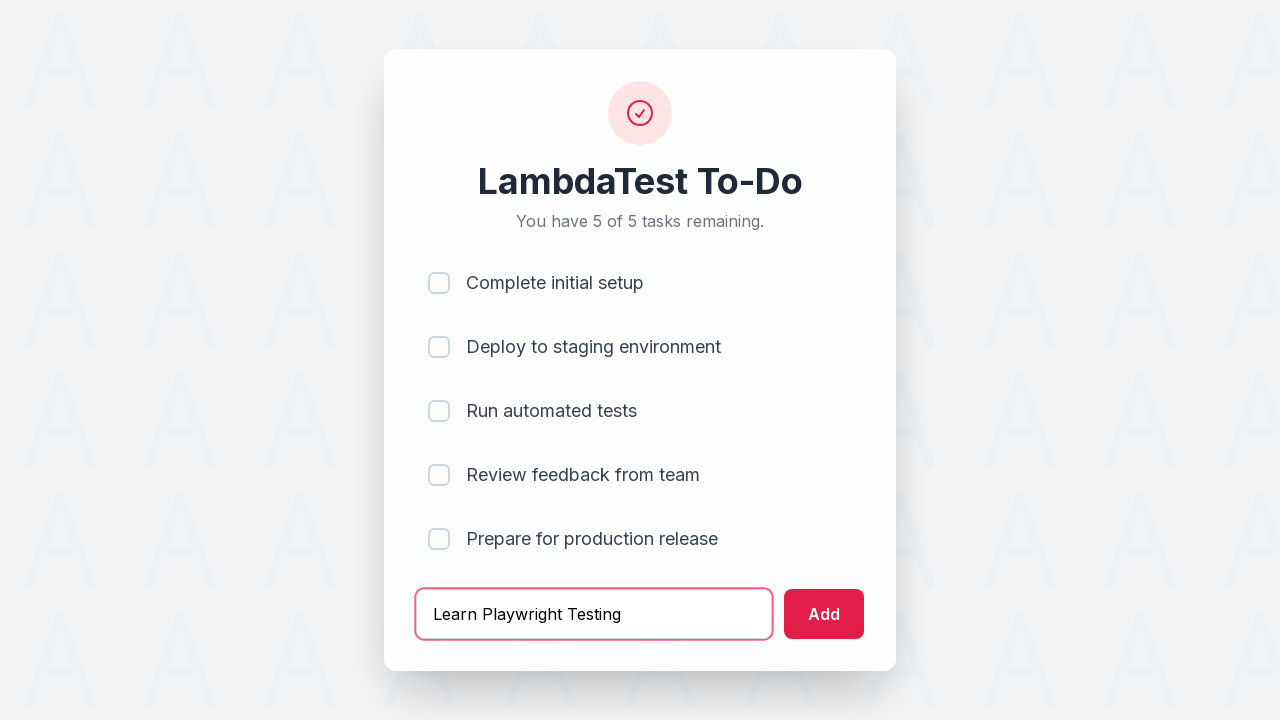

Pressed Enter to submit the new todo on #sampletodotext
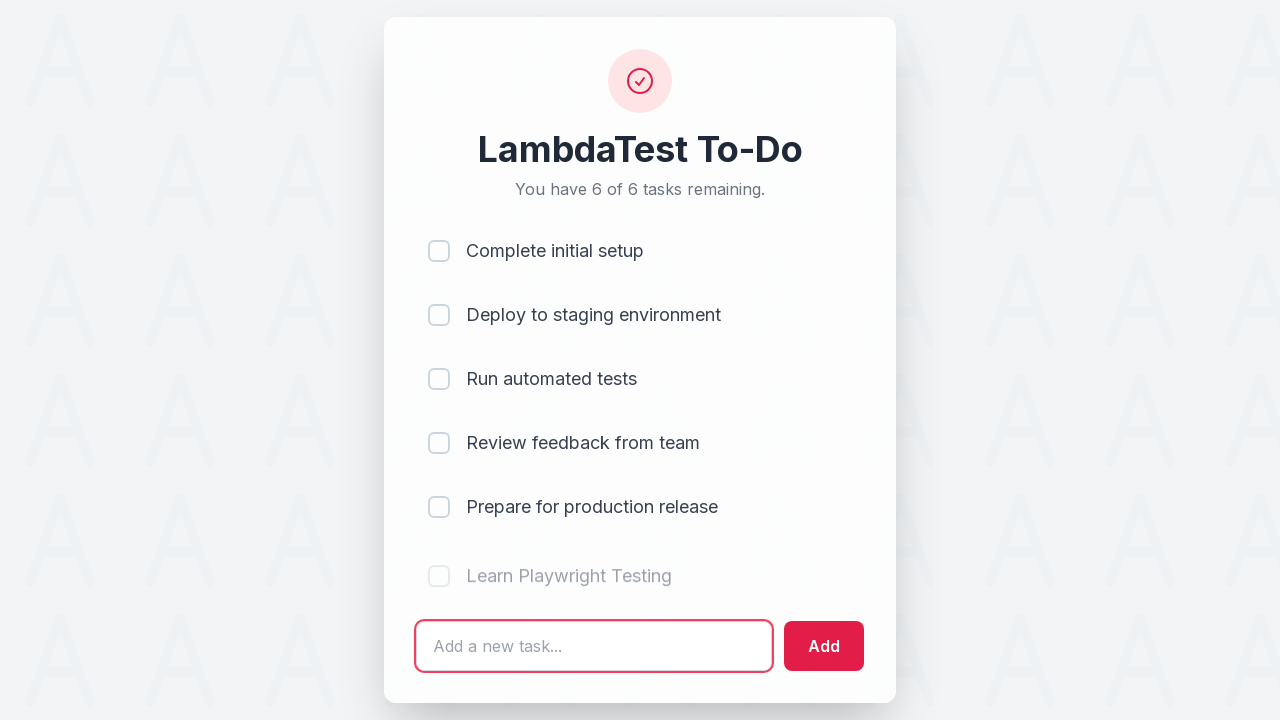

New todo item appeared in the list
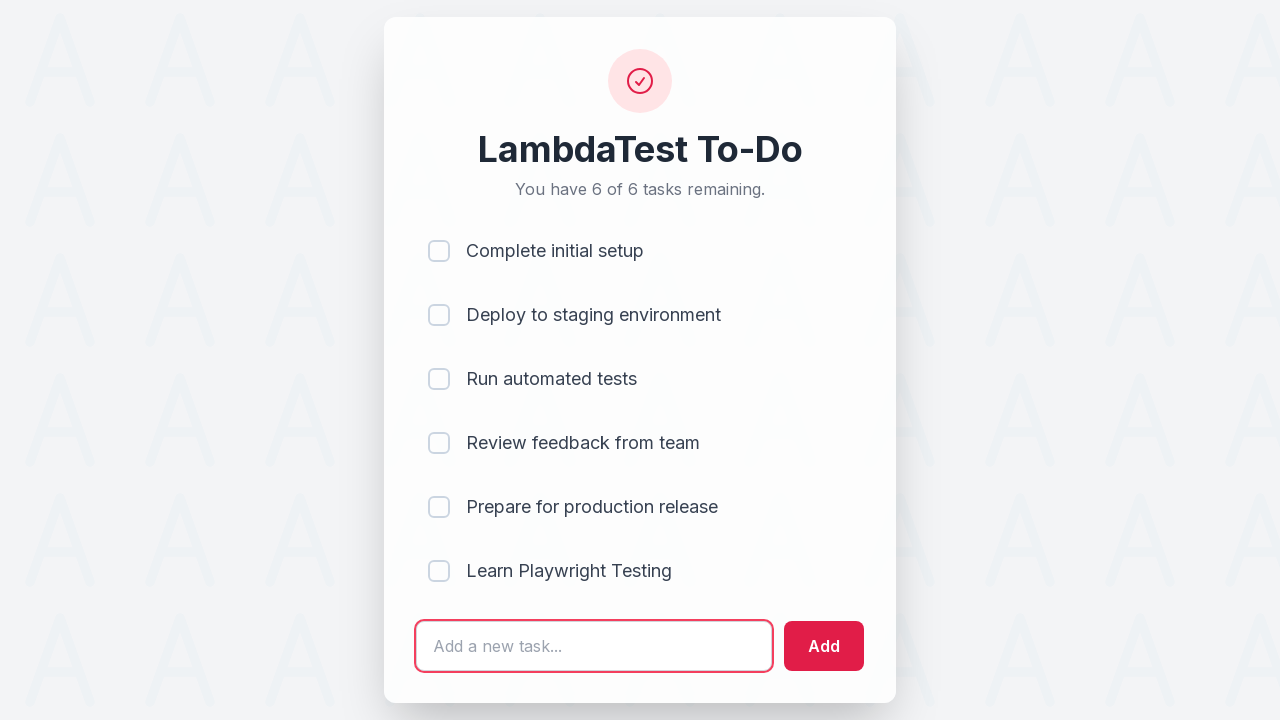

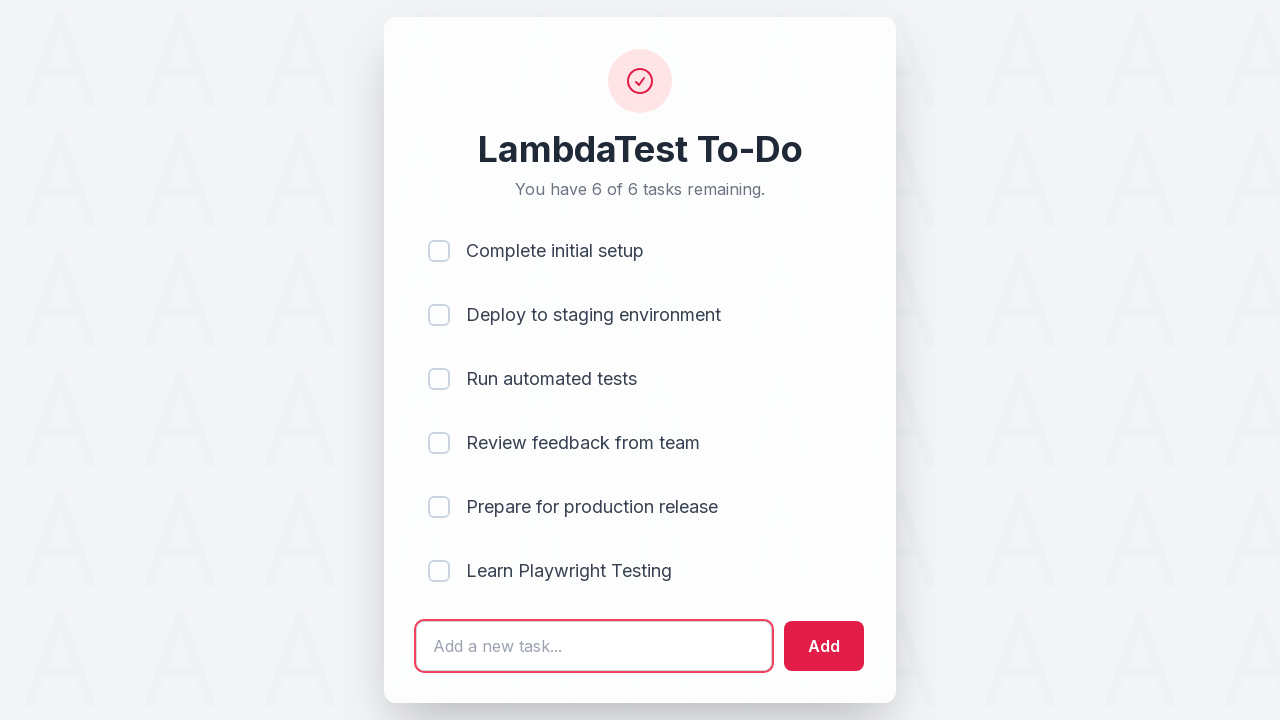